Automates a math puzzle challenge by reading an input value from the page, calculating the answer using a logarithmic formula, filling in the result, checking required checkboxes, and submitting the form.

Starting URL: https://suninjuly.github.io/math.html

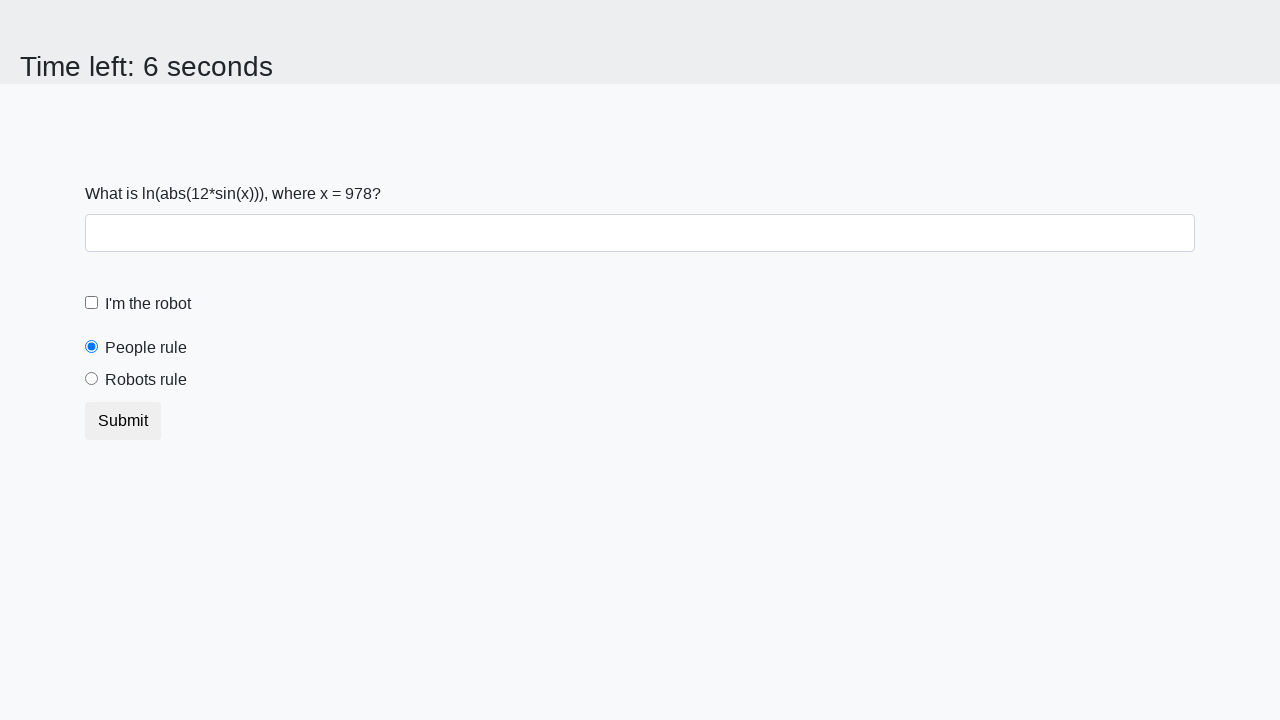

Located the input value element
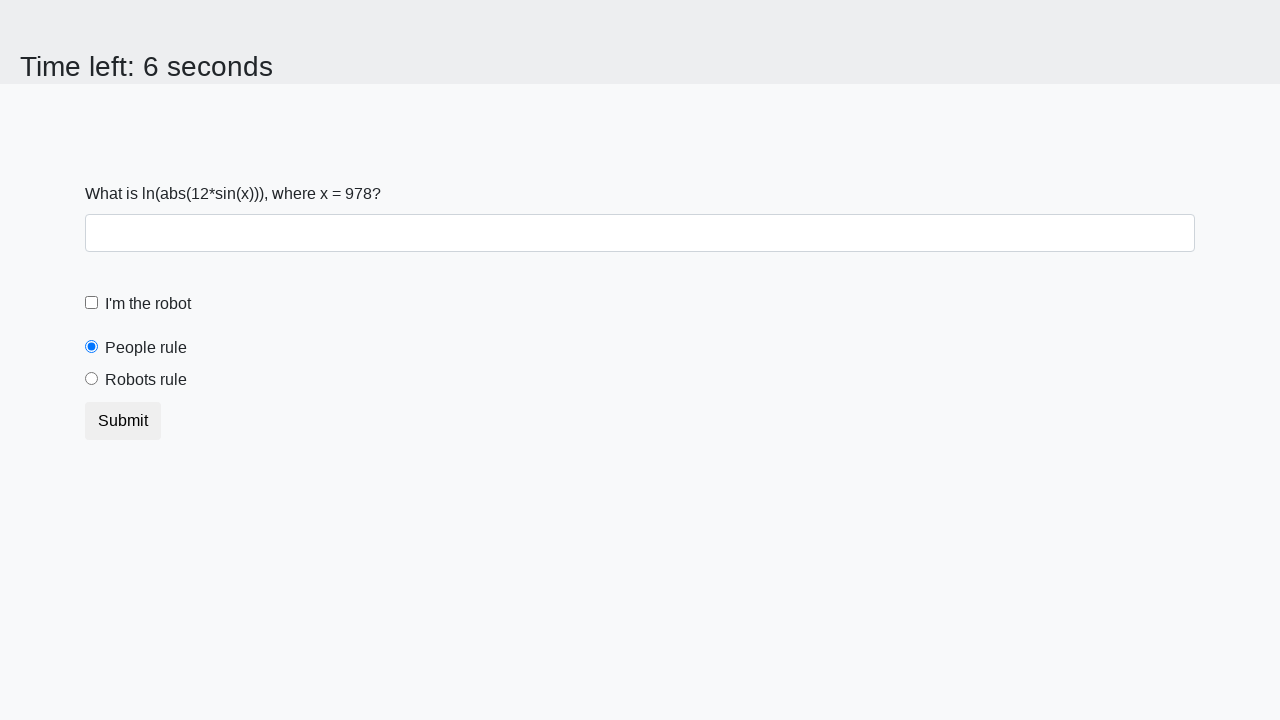

Extracted input value from the page
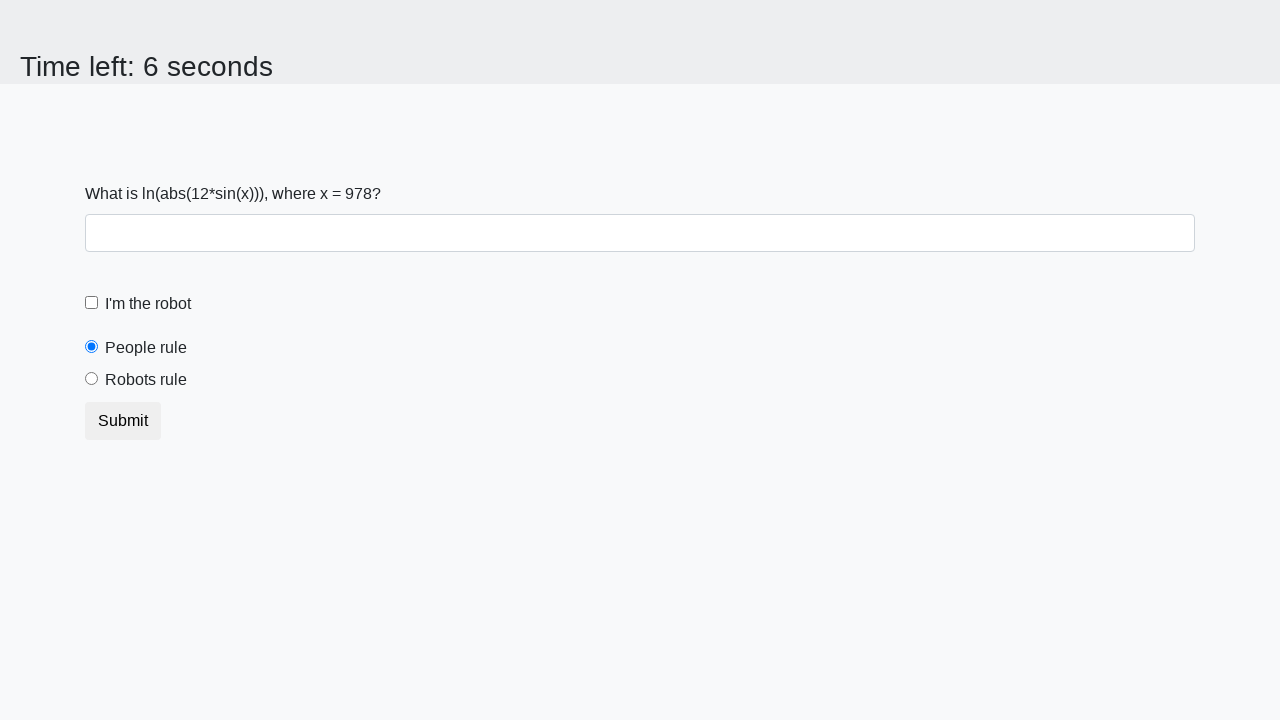

Calculated answer using logarithmic formula: 2.2887328207935953
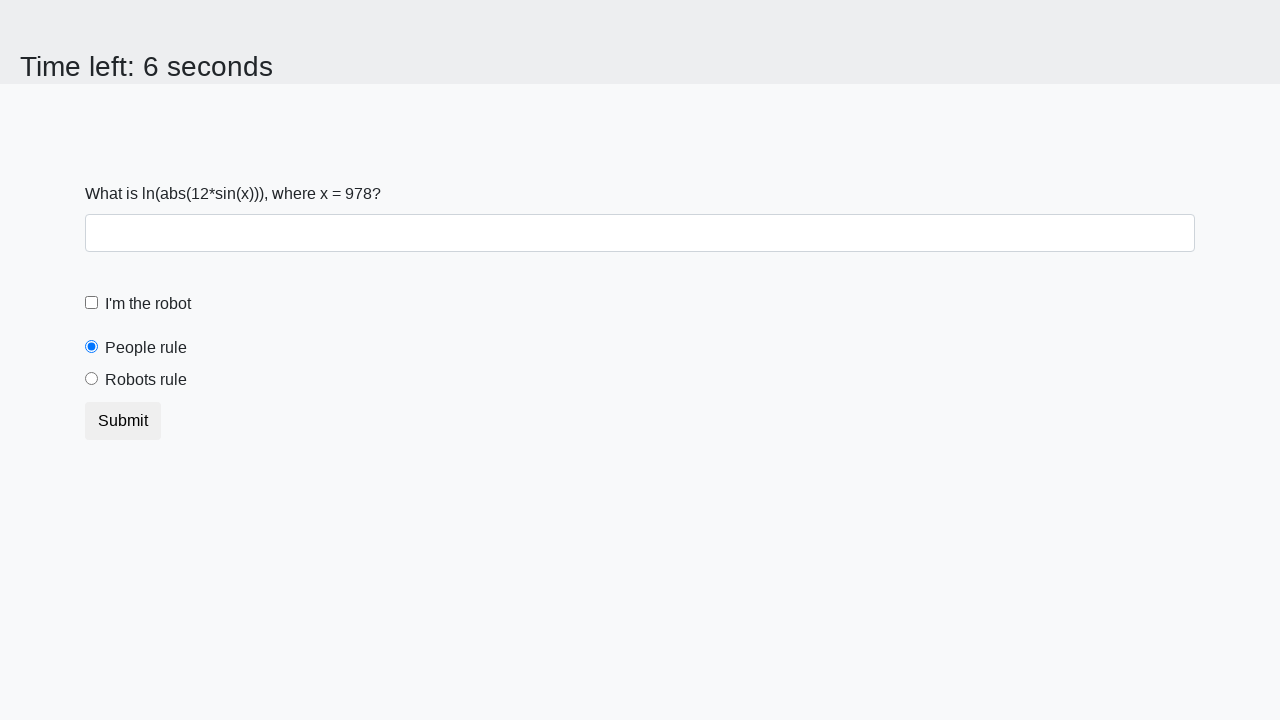

Filled in the calculated answer on #answer
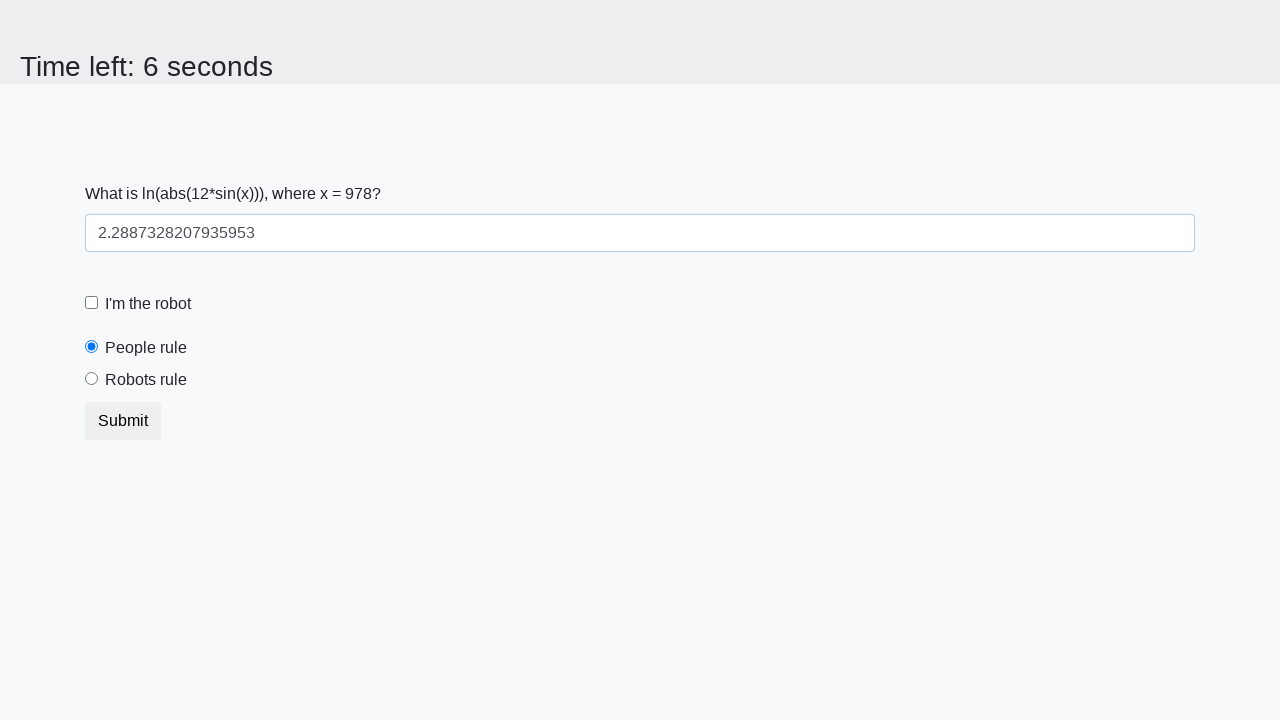

Checked the robot checkbox at (148, 304) on label[for='robotCheckbox']
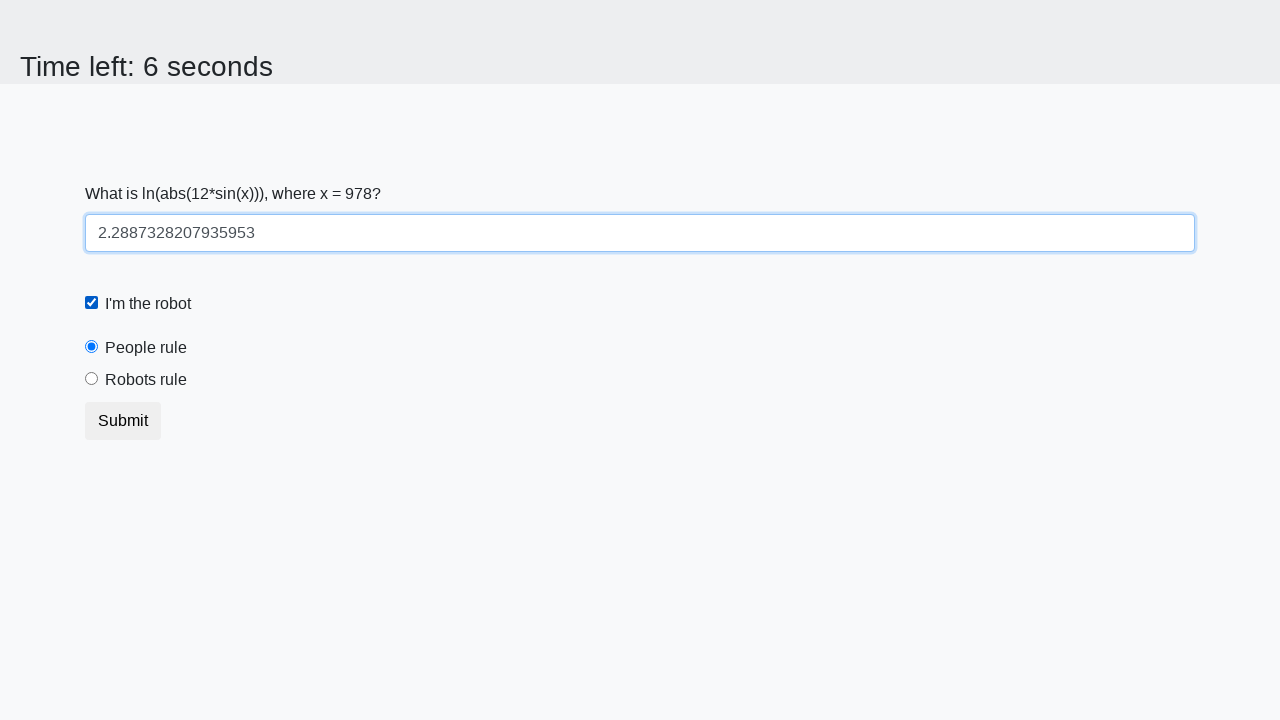

Selected the robots rule radio button at (146, 380) on label[for='robotsRule']
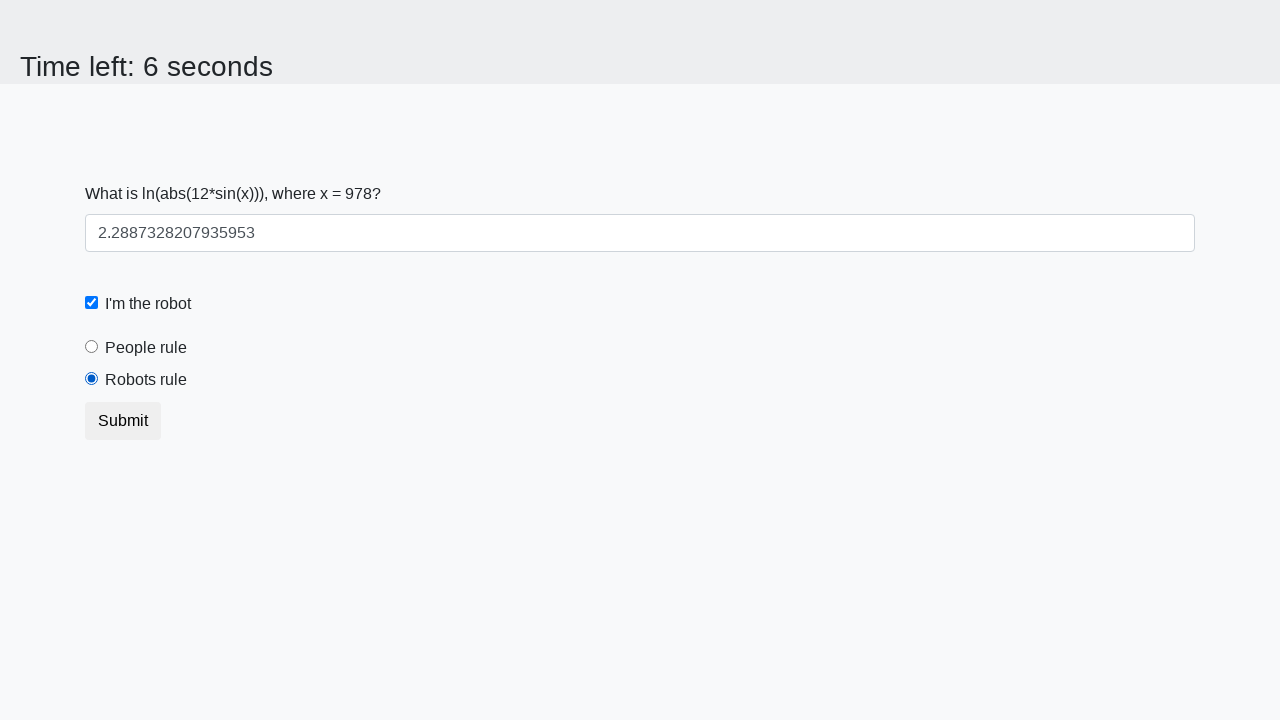

Submitted the form at (123, 421) on [type='submit']
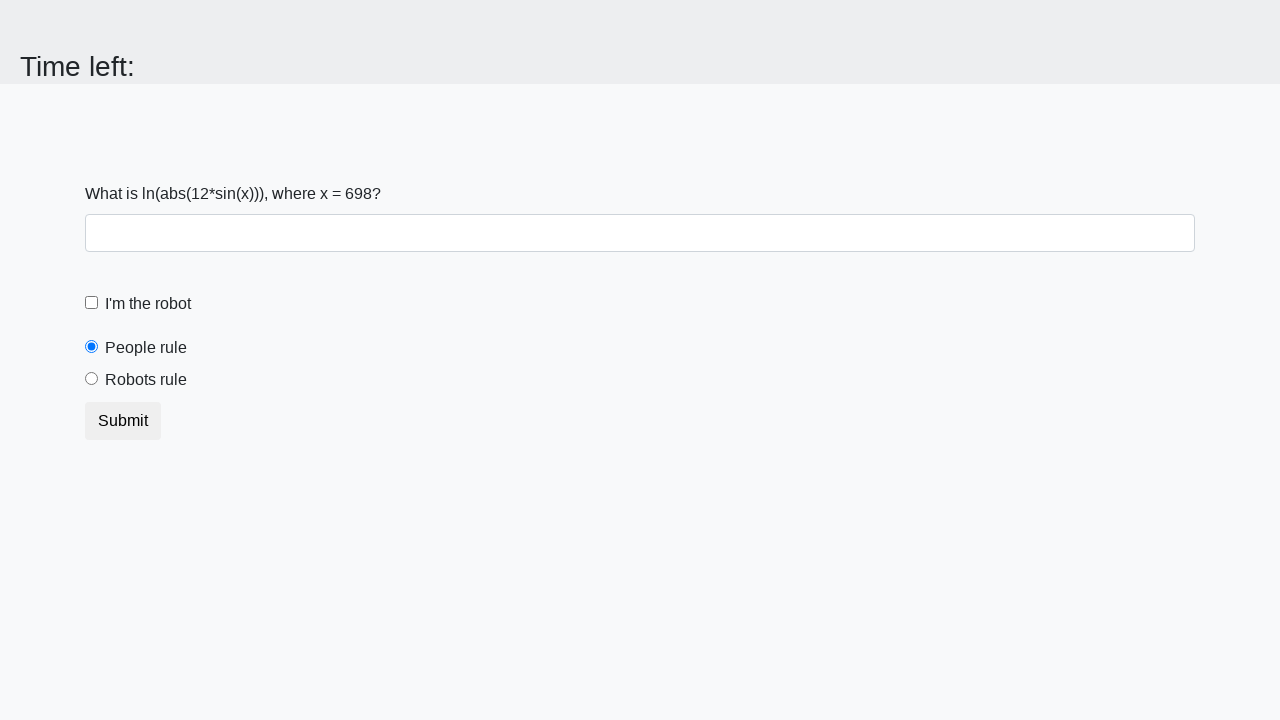

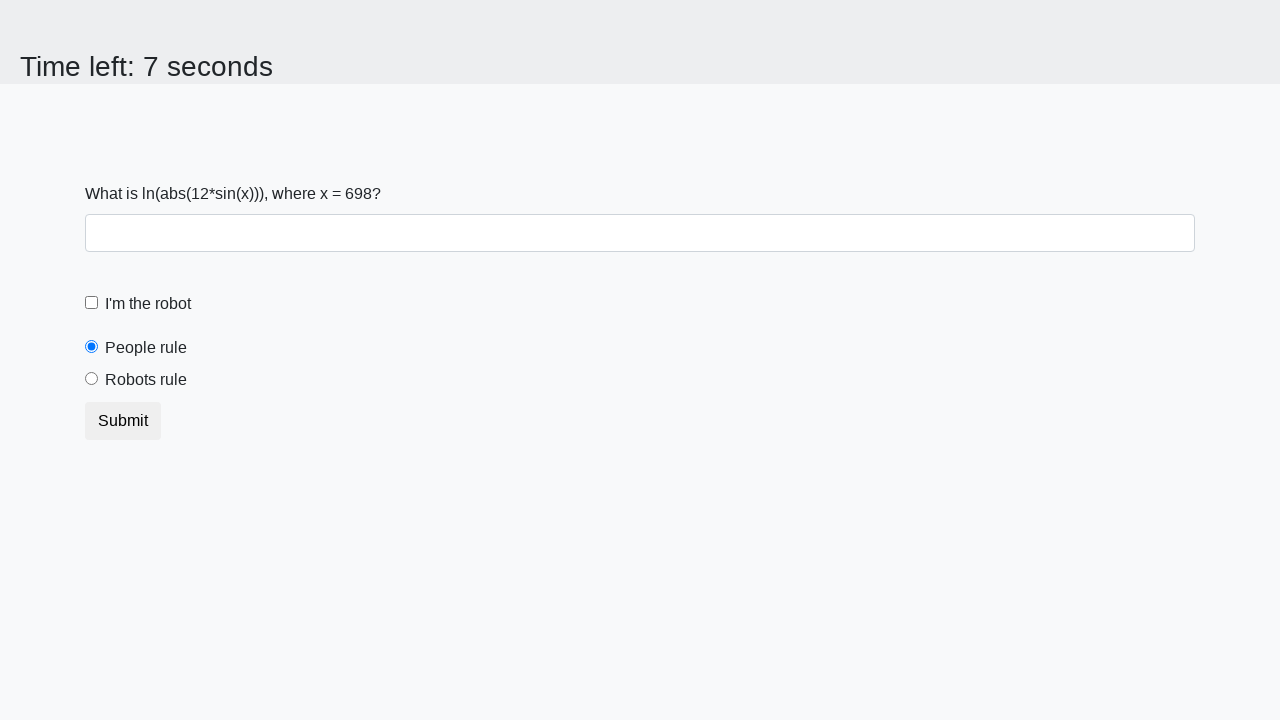